Tests a slow calculator web application by setting a delay value, performing a calculation (7+8), and verifying the result equals 15 after waiting for the calculation to complete.

Starting URL: https://bonigarcia.dev/selenium-webdriver-java/slow-calculator.html

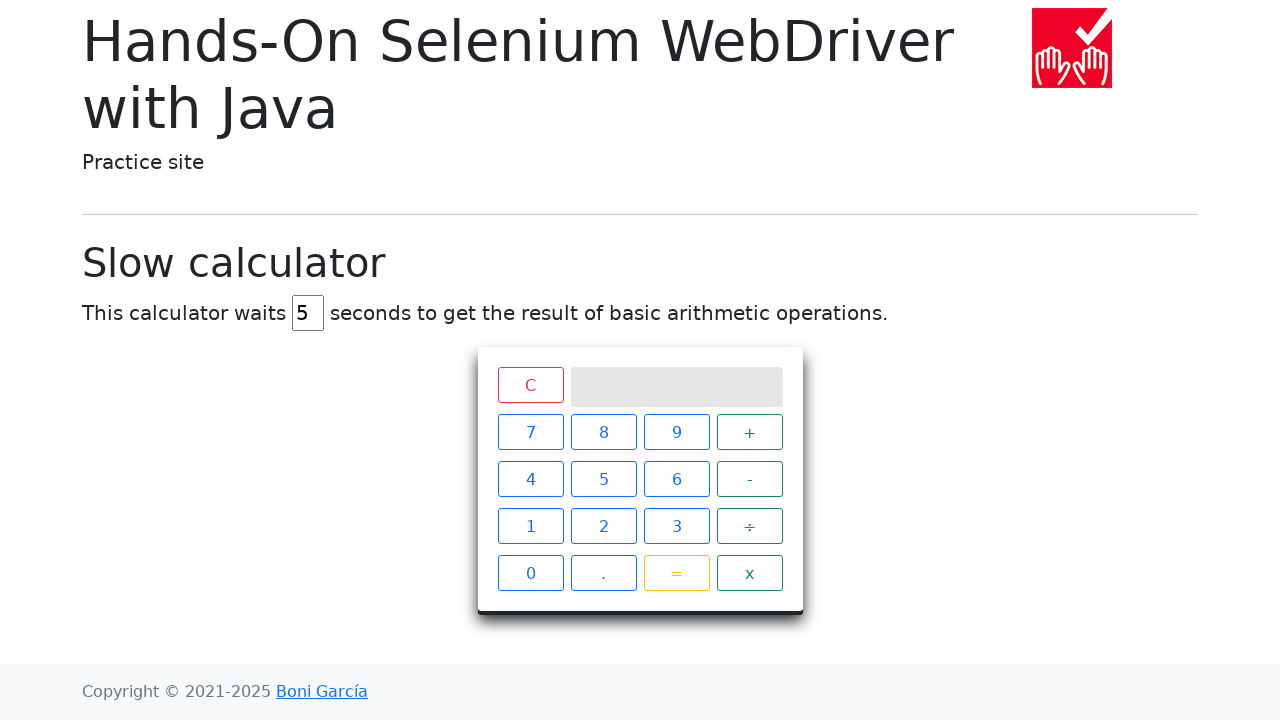

Cleared the delay input field on #delay
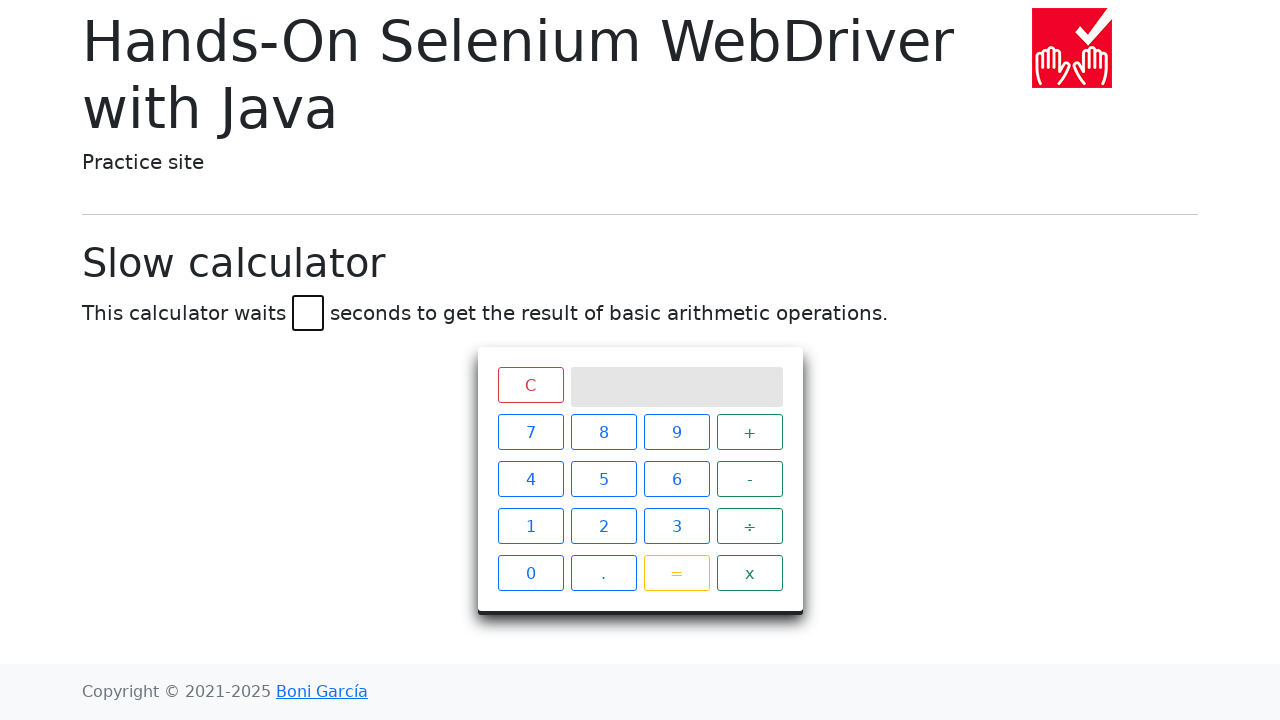

Set delay value to 45 seconds on #delay
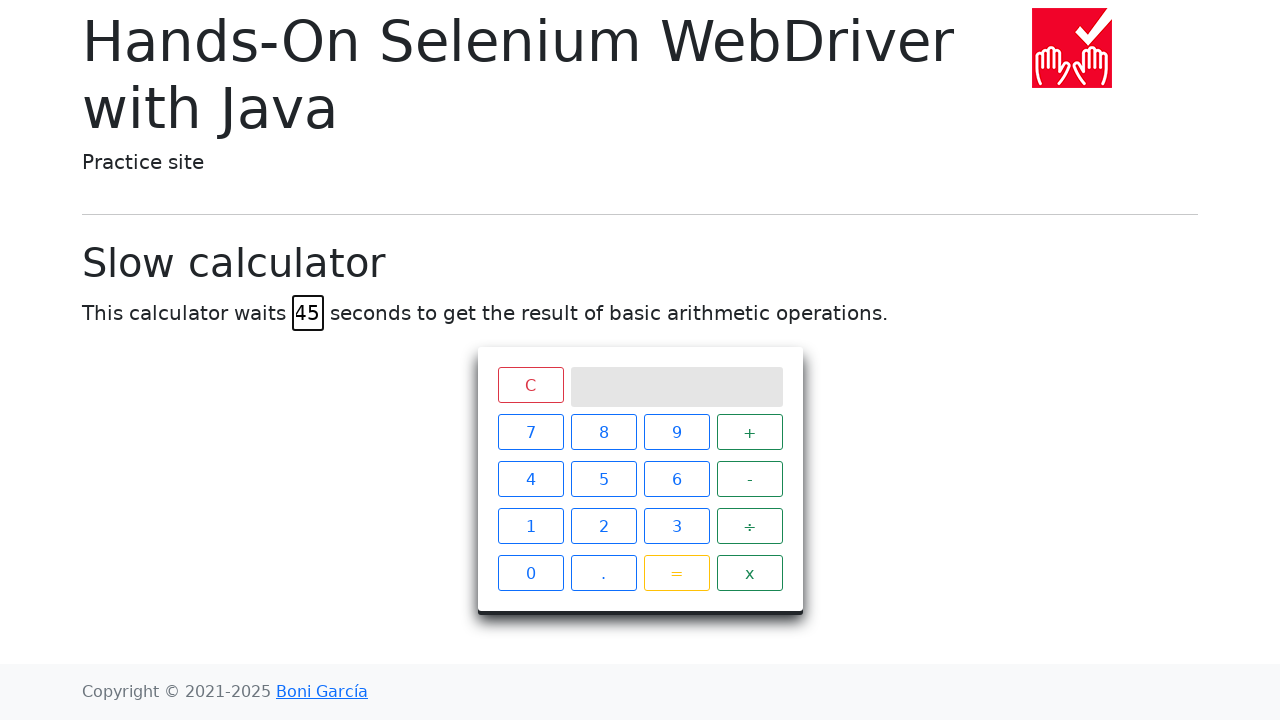

Clicked calculator button '7' at (530, 432) on xpath=//span[text()='7']
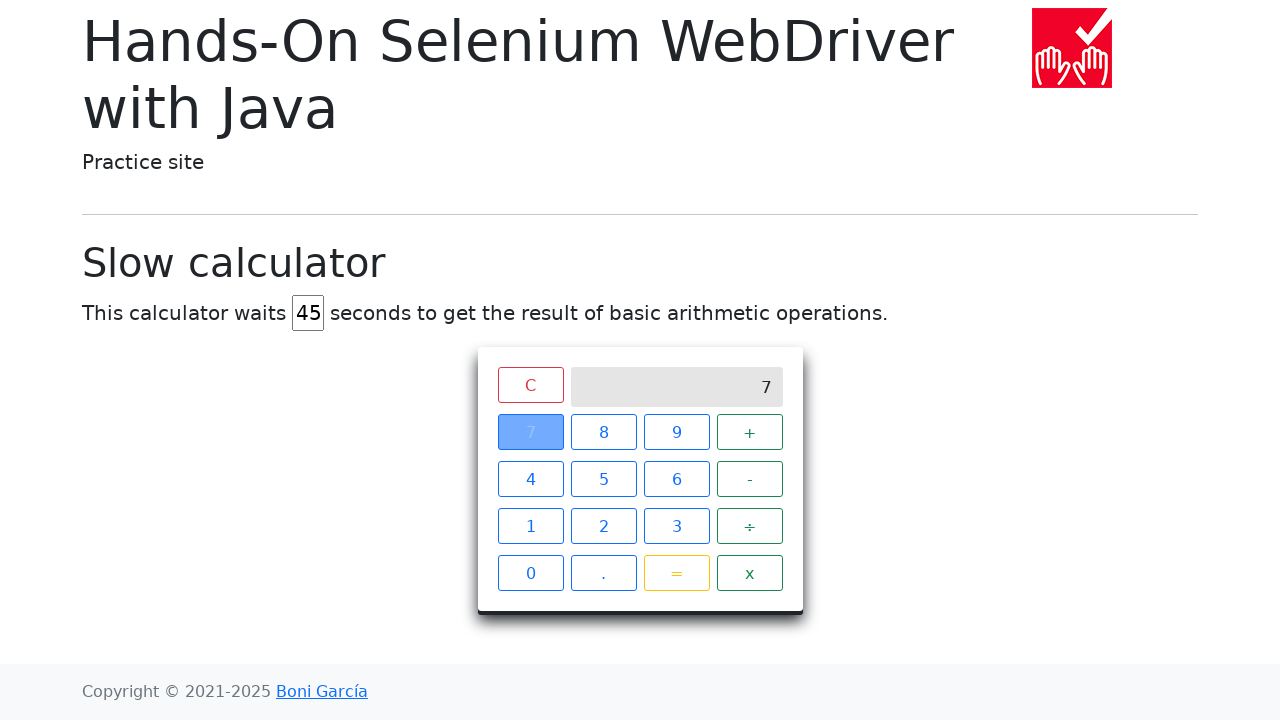

Clicked calculator button '+' at (750, 432) on xpath=//span[text()='+']
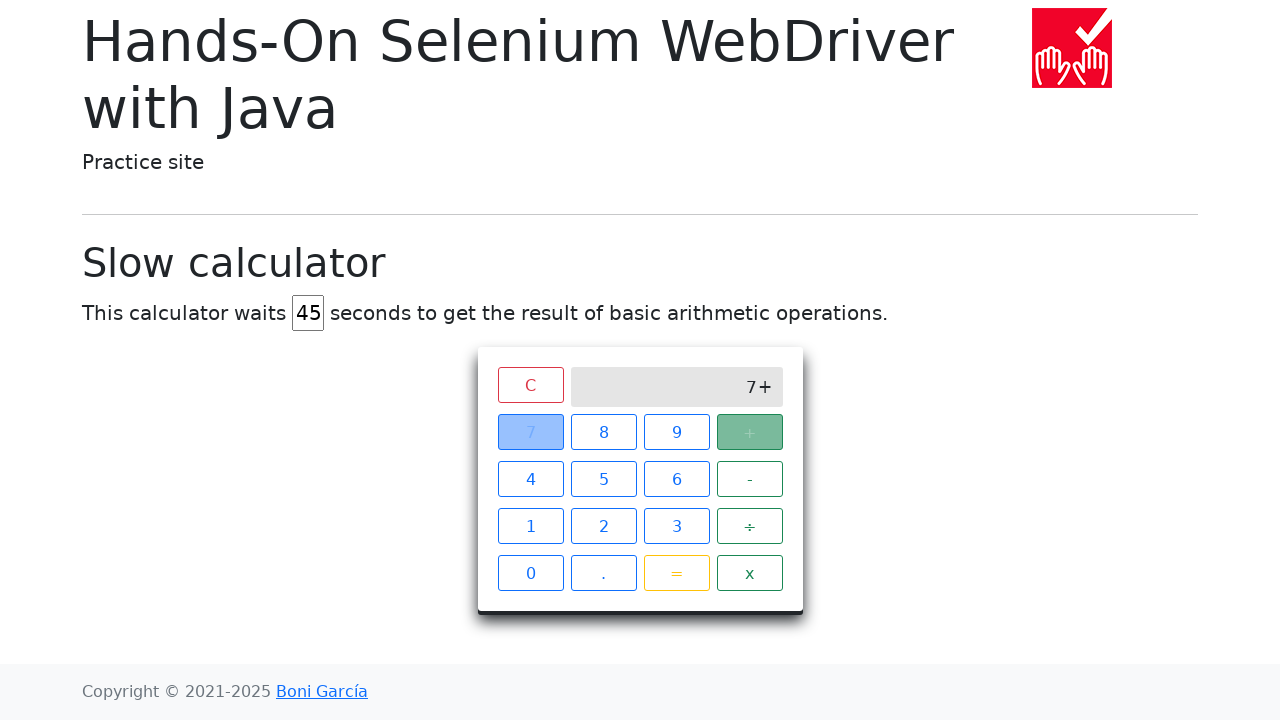

Clicked calculator button '8' at (604, 432) on xpath=//span[text()='8']
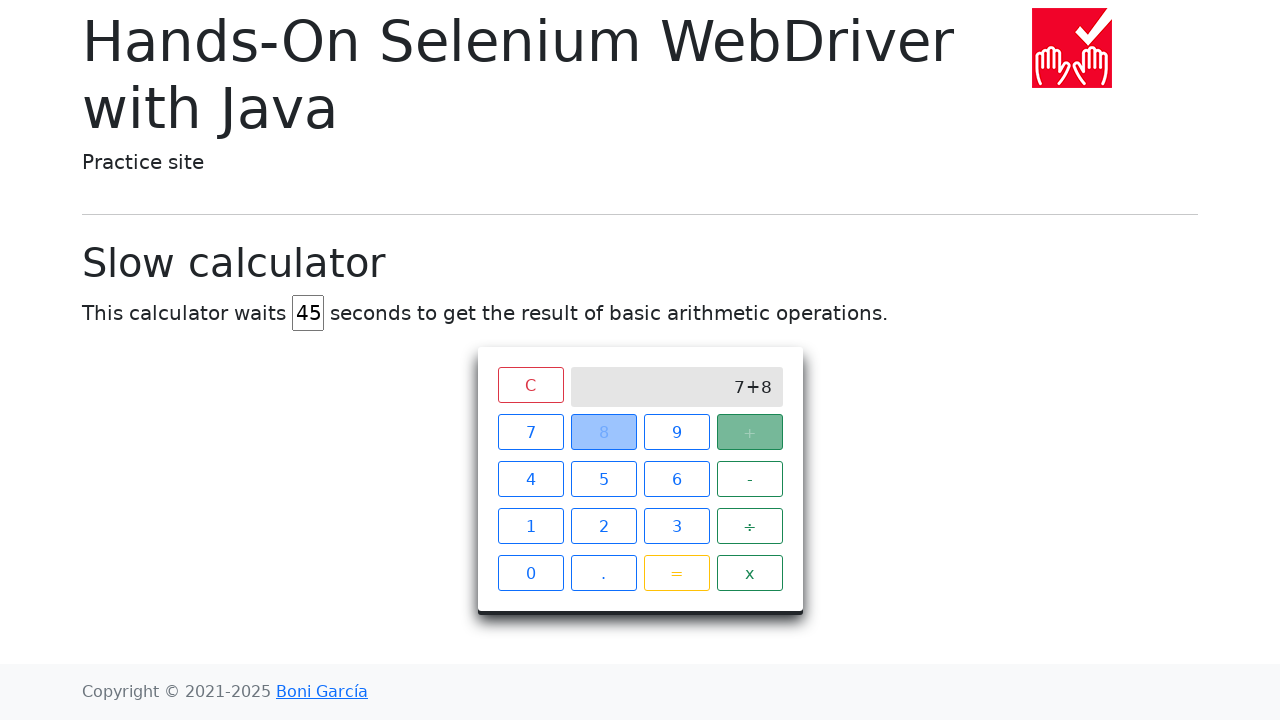

Clicked calculator button '=' to execute calculation at (676, 573) on xpath=//span[text()='=']
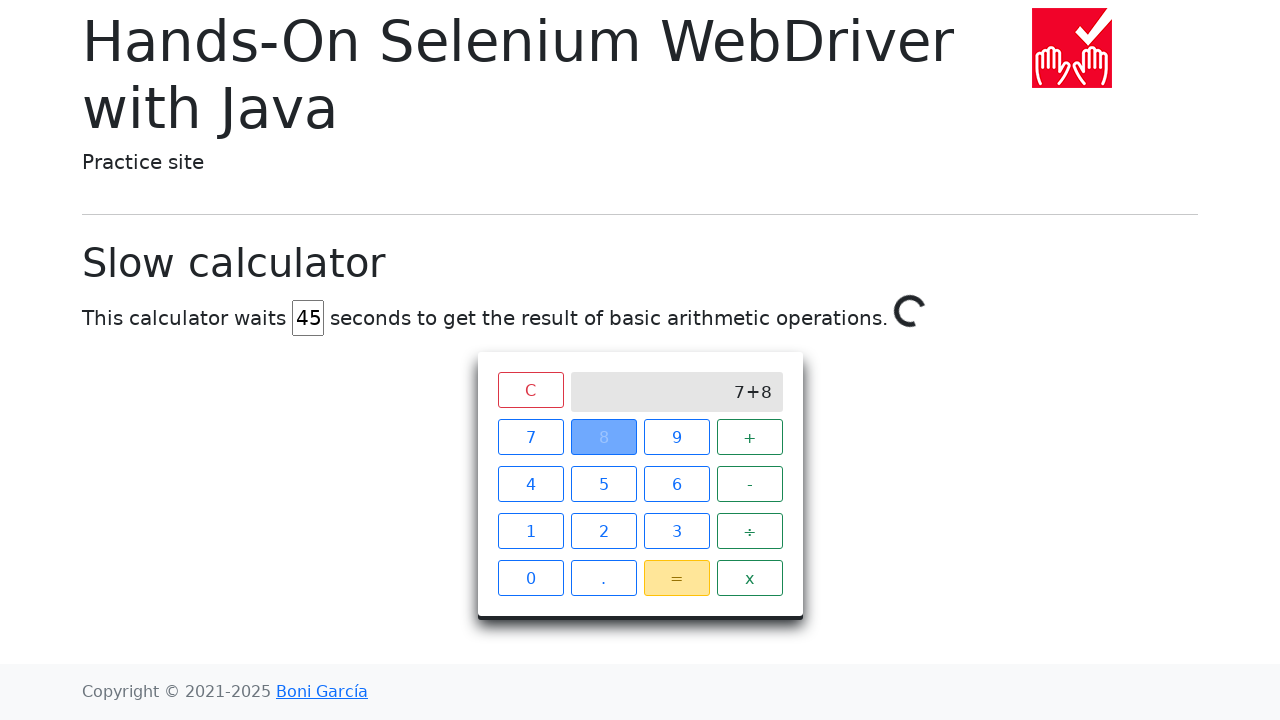

Waited for calculation result '15' to appear on screen after 45 second delay
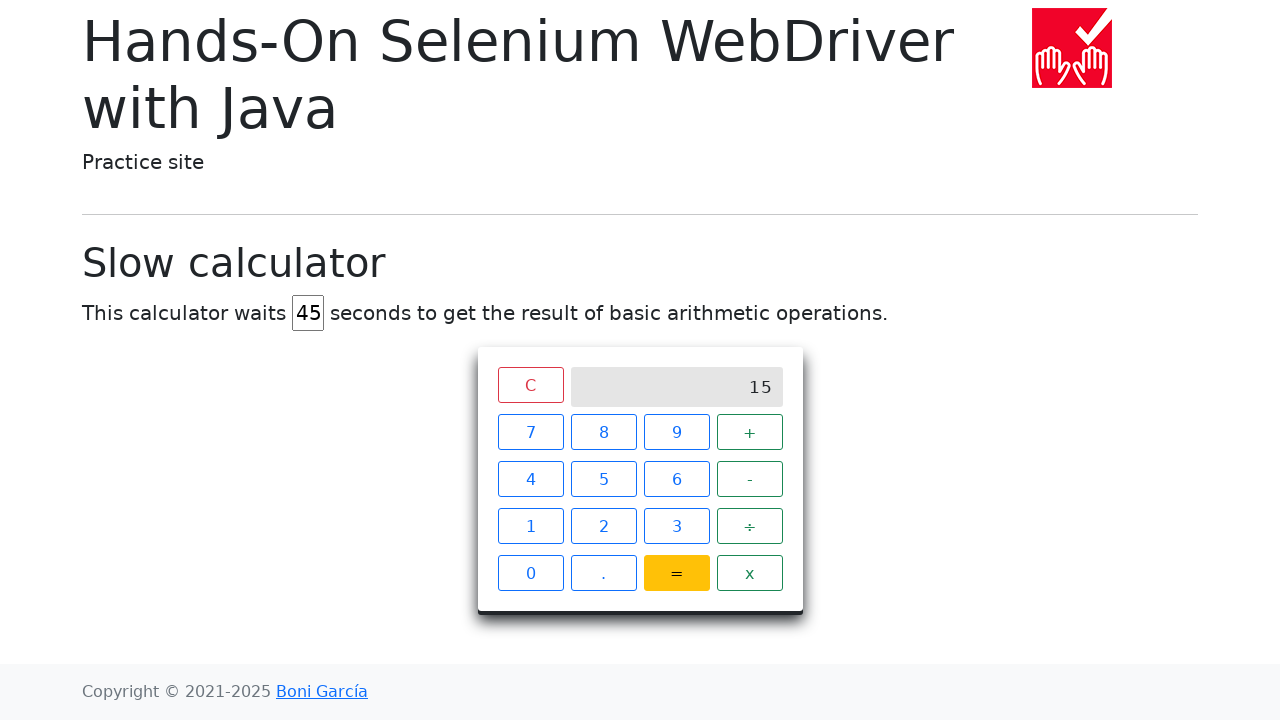

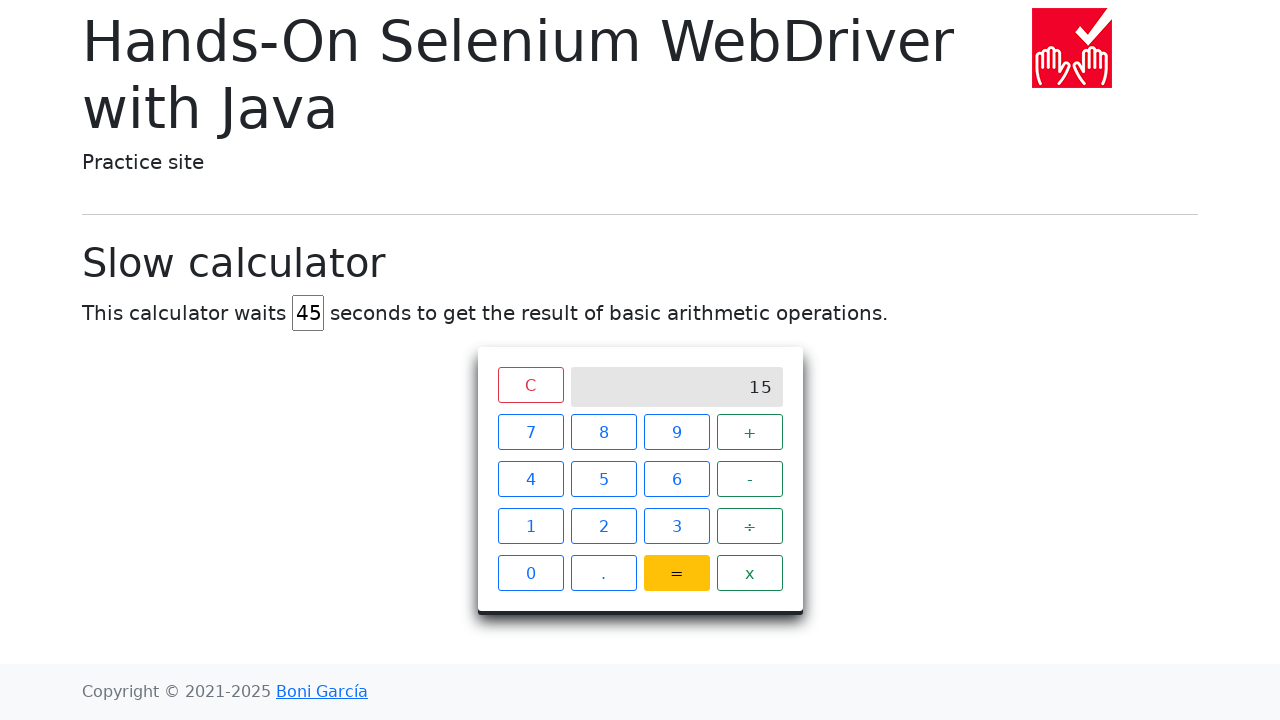